Tests waiting for an element to become invisible by navigating to disappearing elements page, clicking a menu item, and waiting for it to disappear

Starting URL: https://the-internet.herokuapp.com/

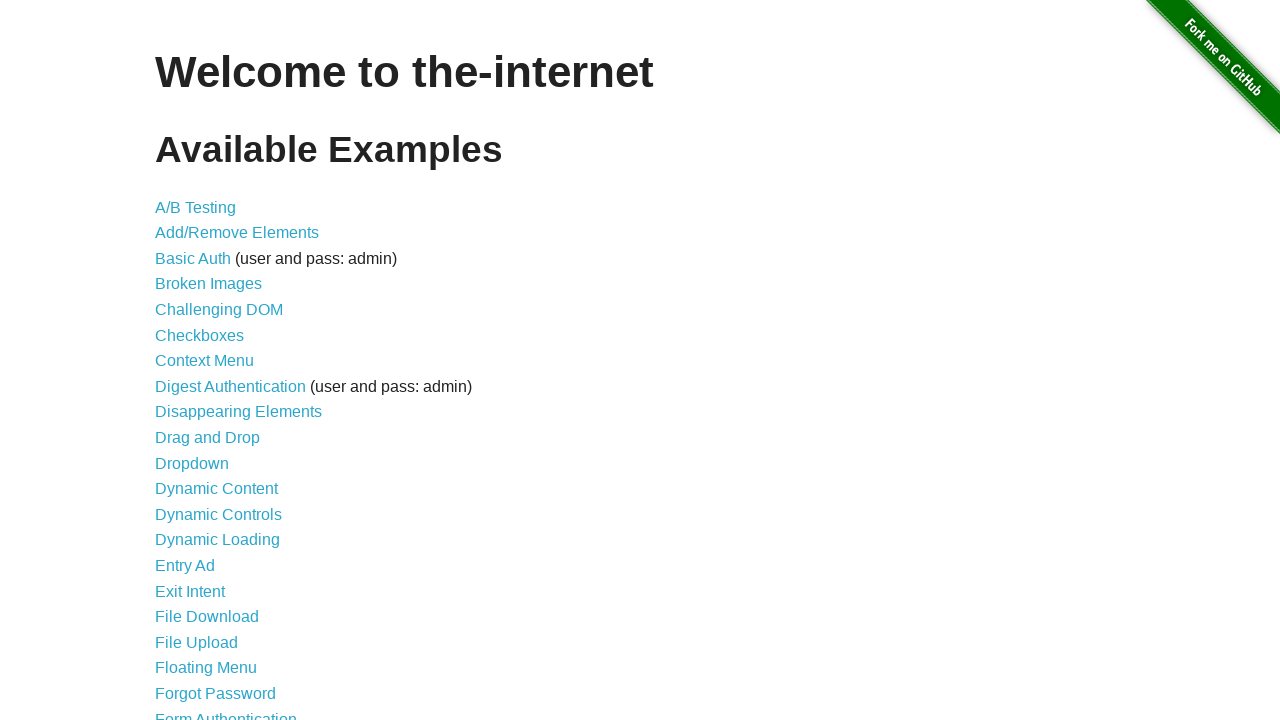

Clicked on Disappearing Elements link at (238, 412) on a[href='/disappearing_elements']
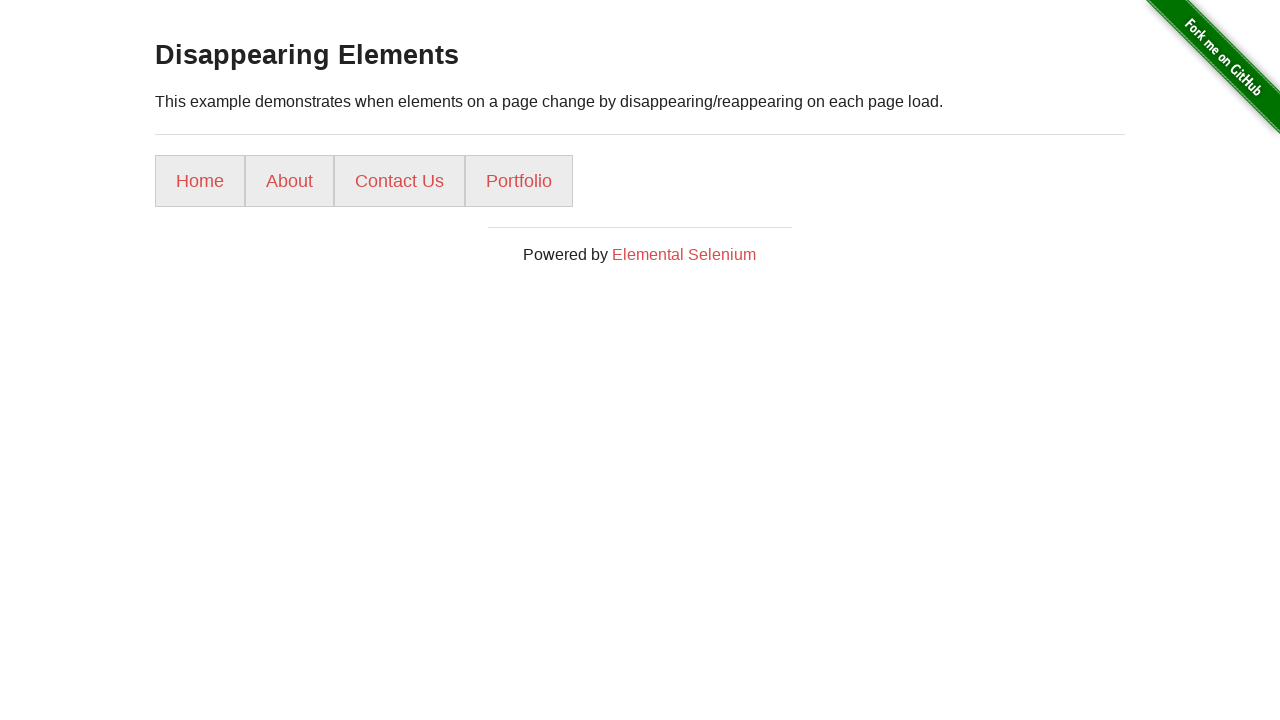

Disappearing Elements page loaded, Portfolio menu item appeared
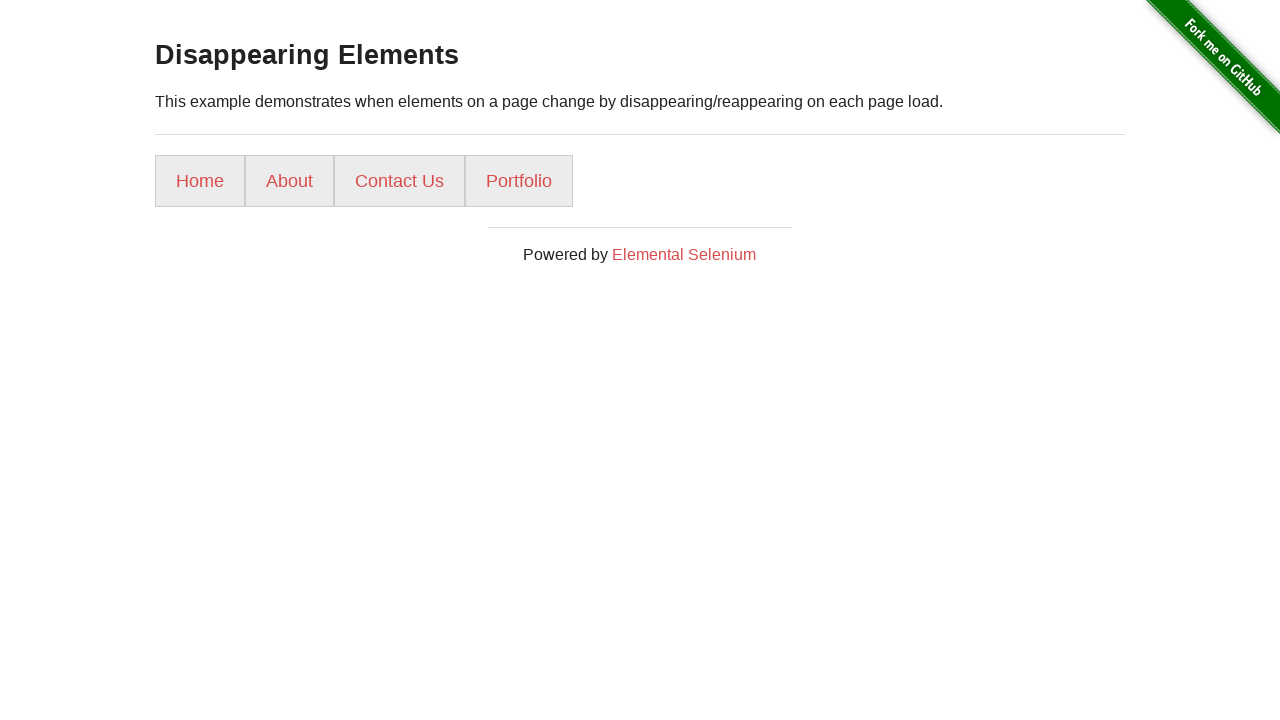

Clicked on Portfolio menu item at (519, 181) on a[href='/portfolio/']
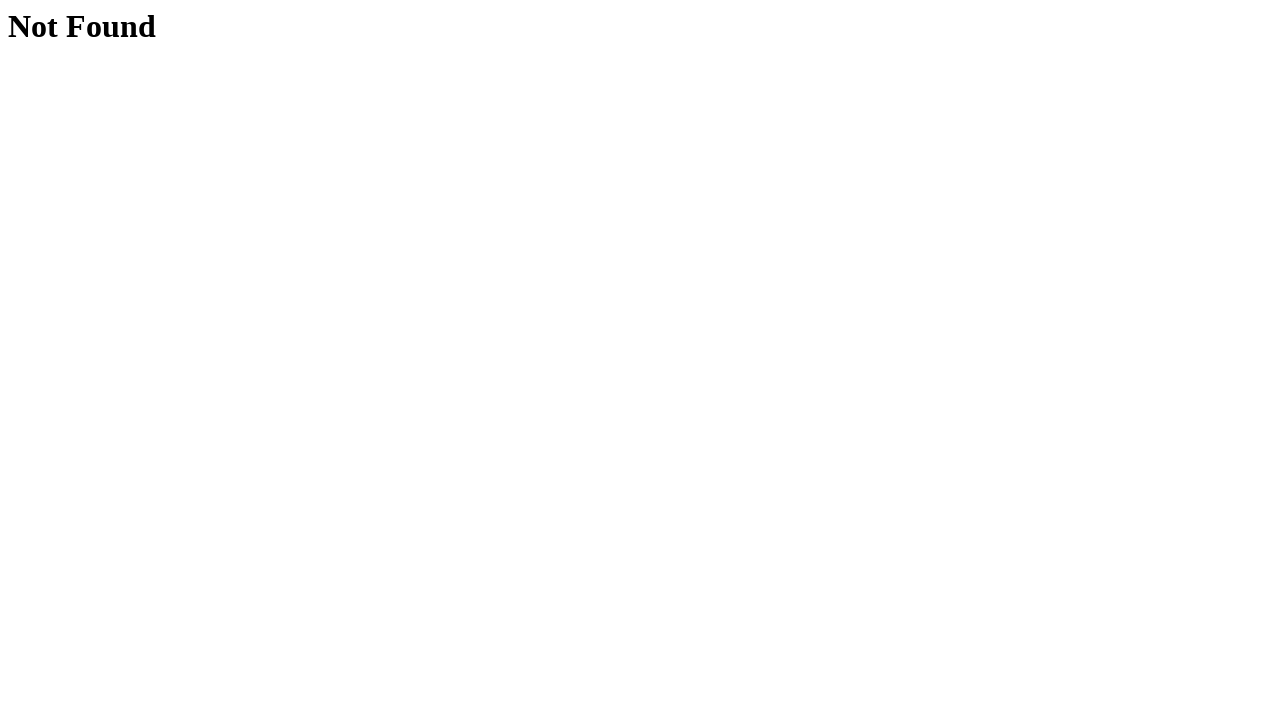

Portfolio menu item became invisible as expected
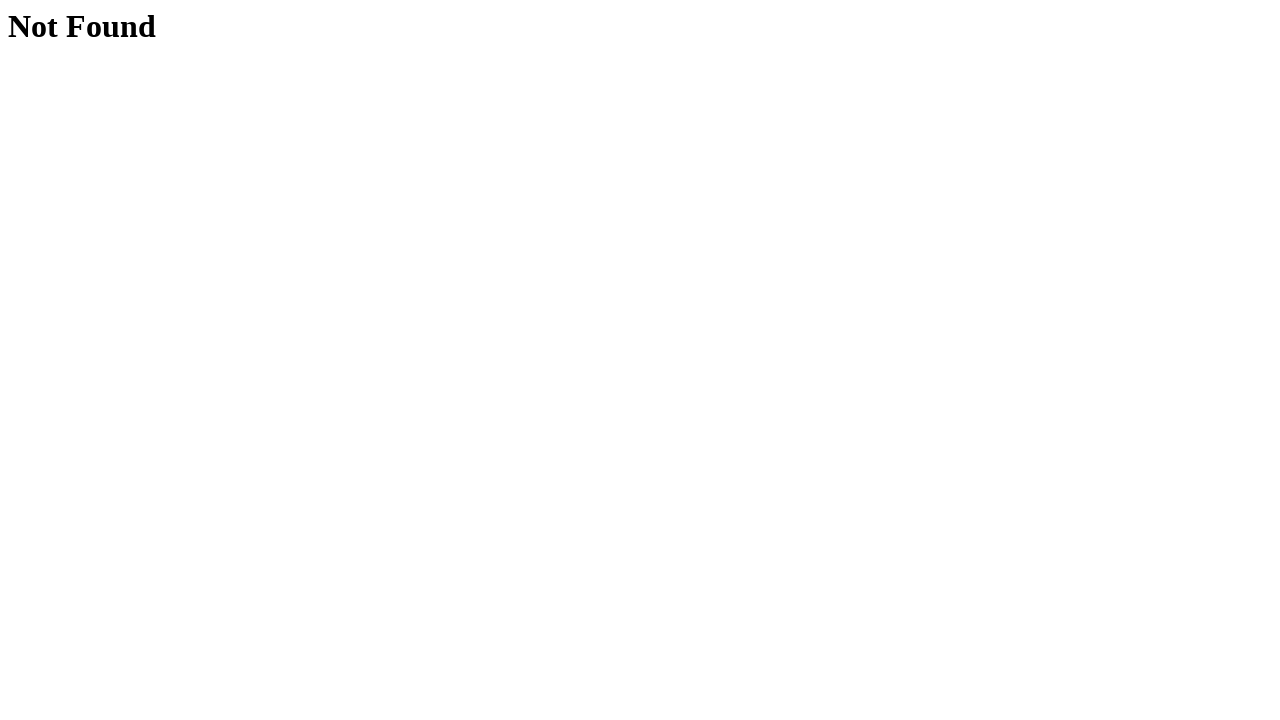

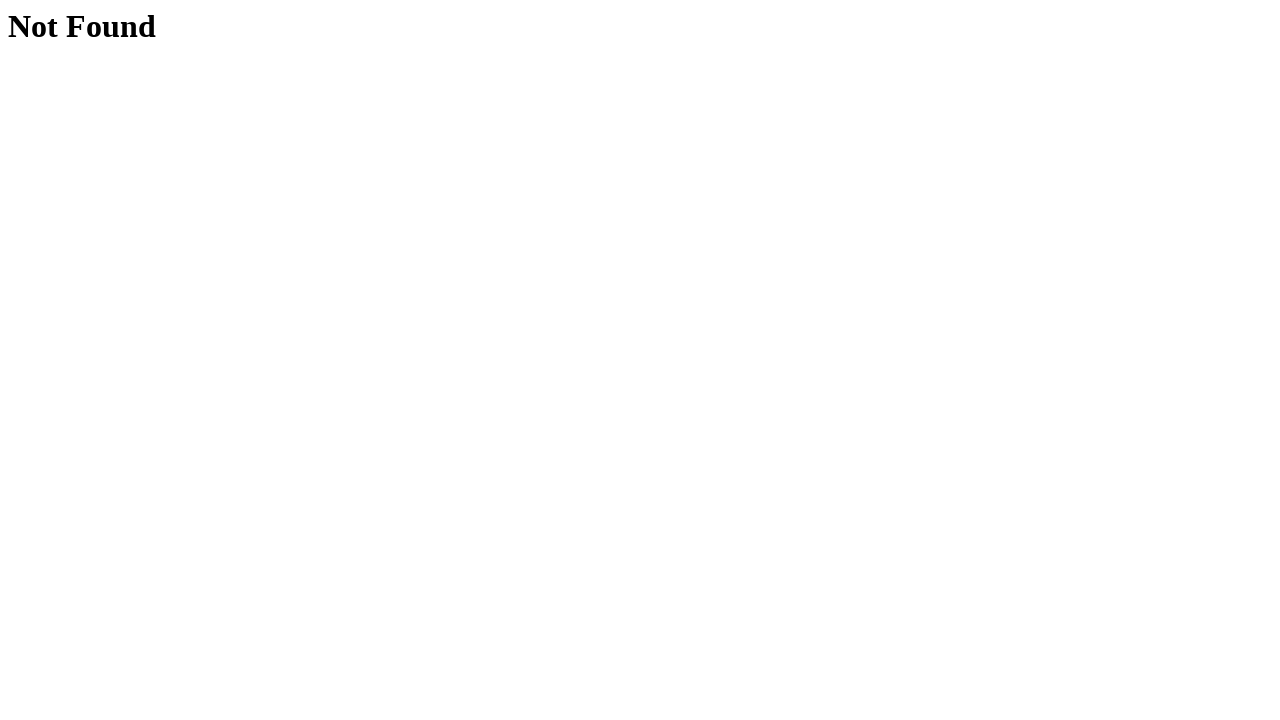